Tests a web table by clicking on the "Static Table - Subject Topper" tab, extracting and verifying table data including column headers, row data, student information for Java subject, counting total rows, and calculating average of highest marks.

Starting URL: https://web-locators-static-site-qa.vercel.app/Web%20Table

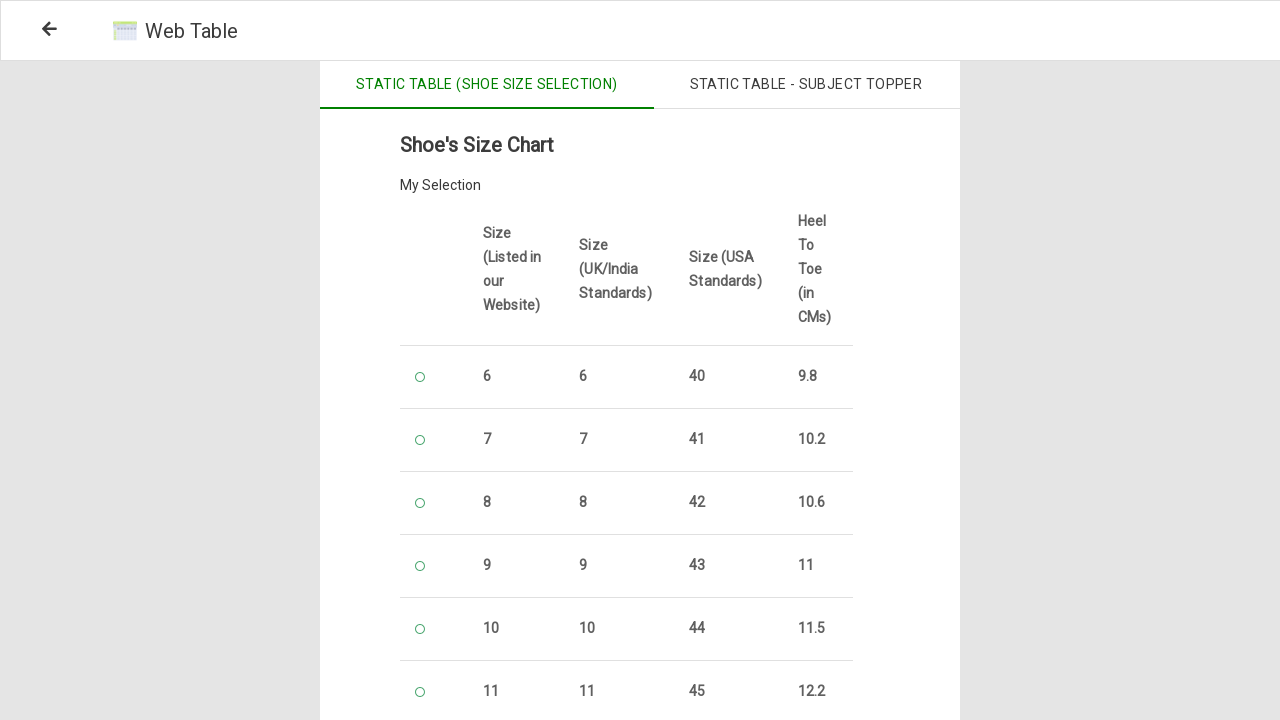

Clicked on 'Static Table - Subject Topper' tab at (806, 85) on xpath=/html/body/div/div/div[2]/div[2]/div[1]/div/div/div/div/button[2]/span[1]
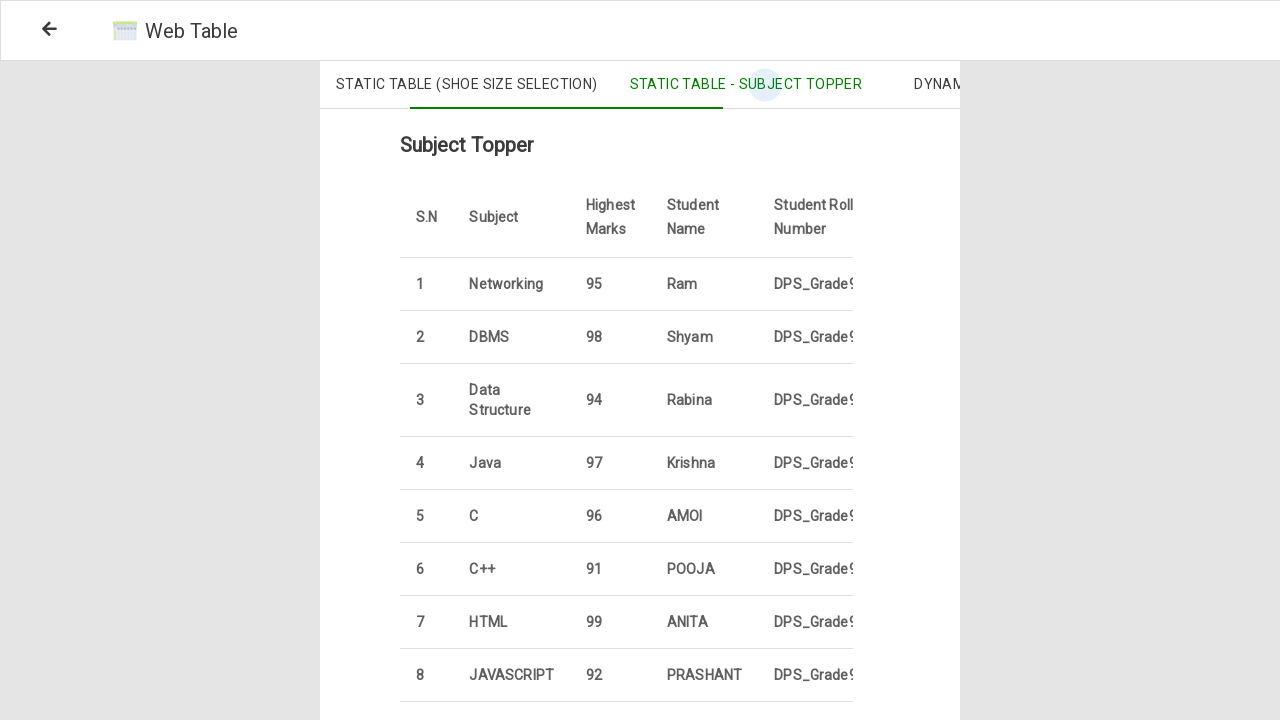

Web table loaded
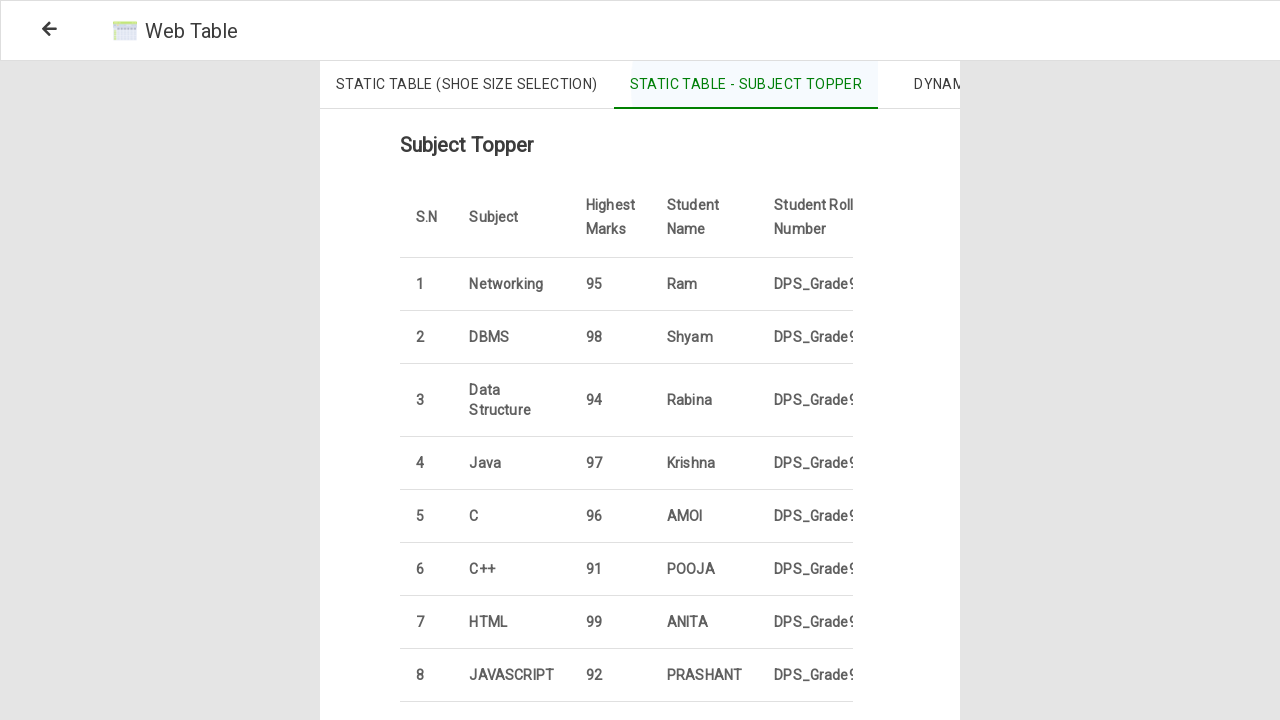

Extracted column headers: ['S.N', 'Subject', 'Highest Marks', 'Student Name', 'Student Roll Number']
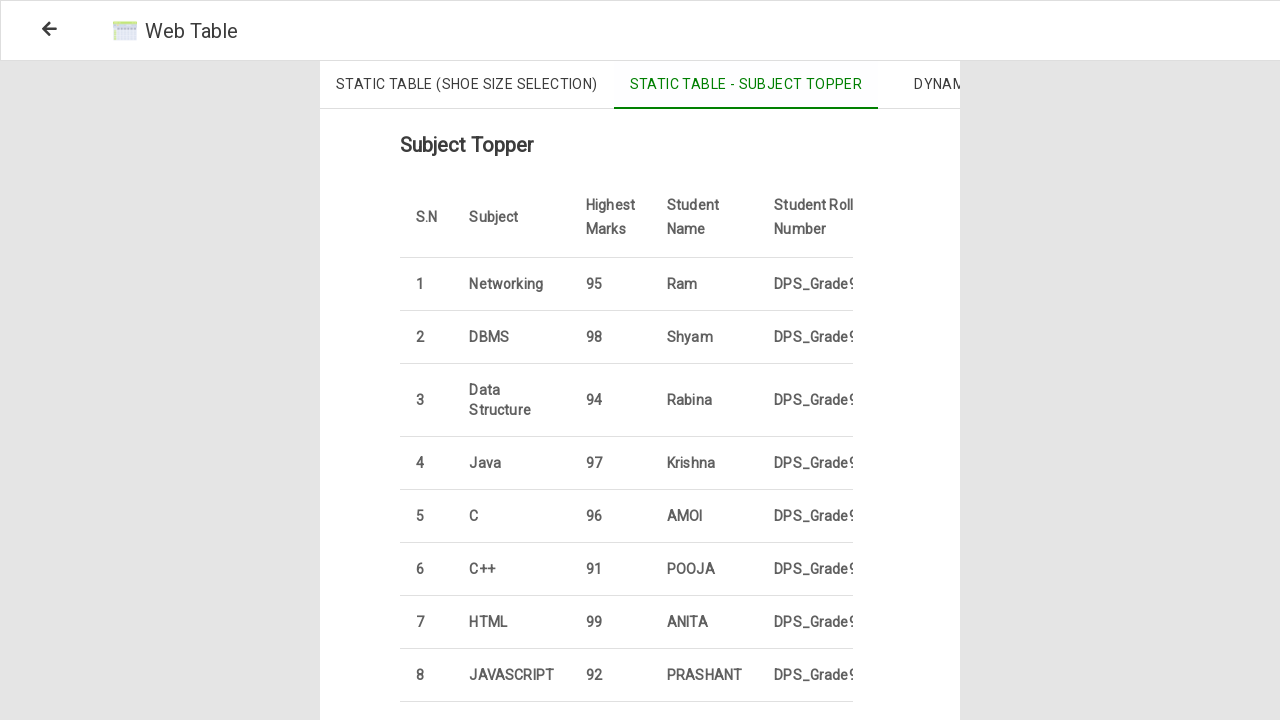

Extracted second row data: ['2', 'DBMS', '98', 'Shyam', 'DPS_Grade9_31']
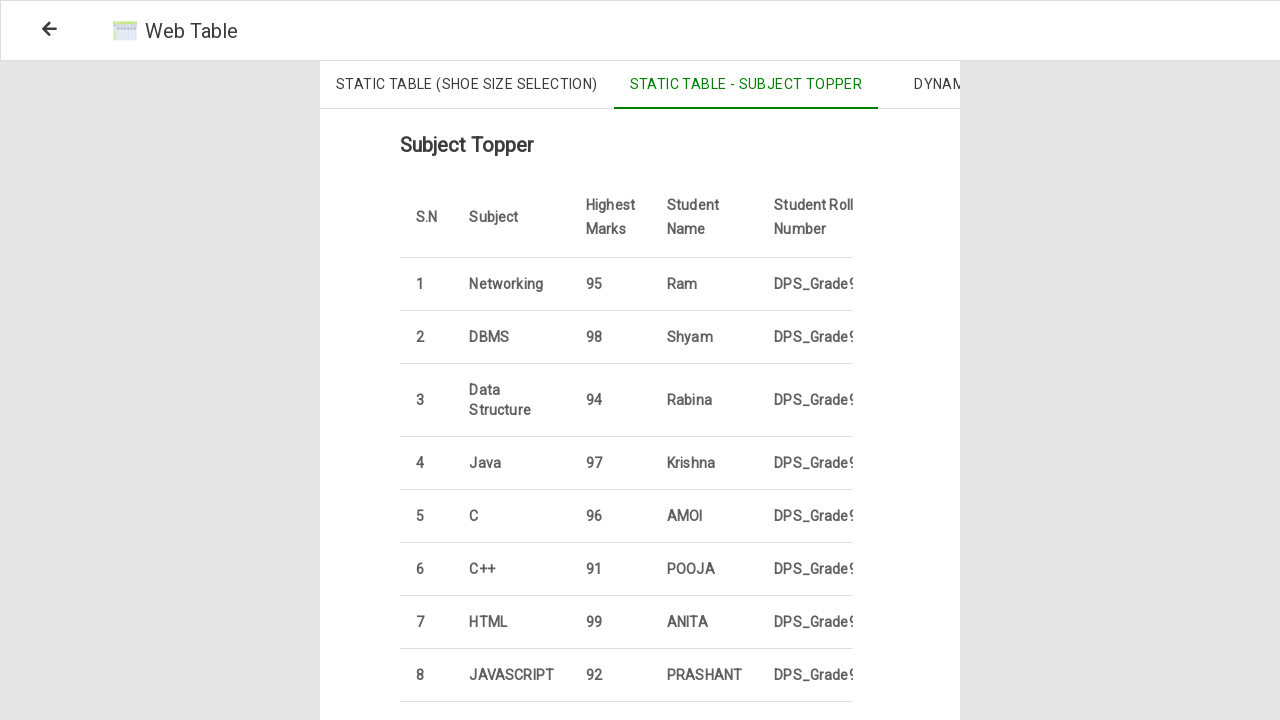

Retrieved all column headers: ['S.N', 'Subject', 'Highest Marks', 'Student Name', 'Student Roll Number']
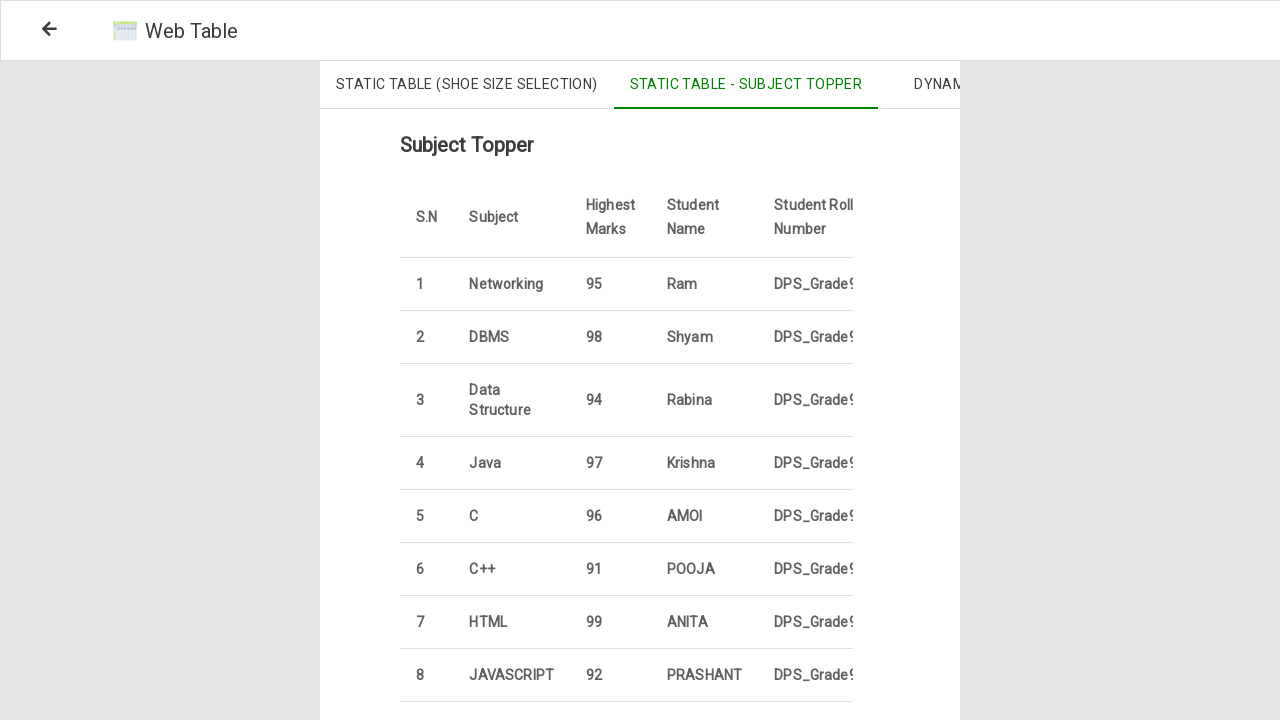

Found 'Subject' column at index 2
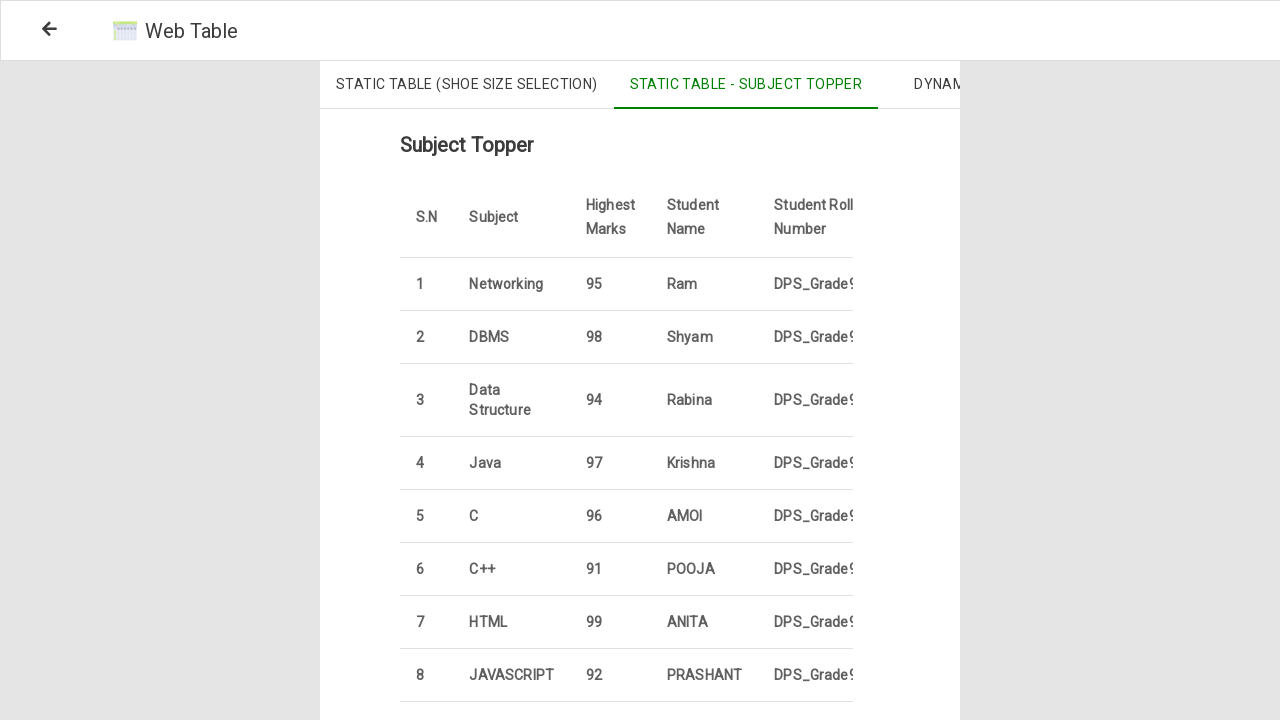

Extracted all subjects from column 2: ['Networking', 'DBMS', 'Data Structure', 'Java', 'C', 'C++', 'HTML', 'JAVASCRIPT', 'RUBY', 'PYTHON']
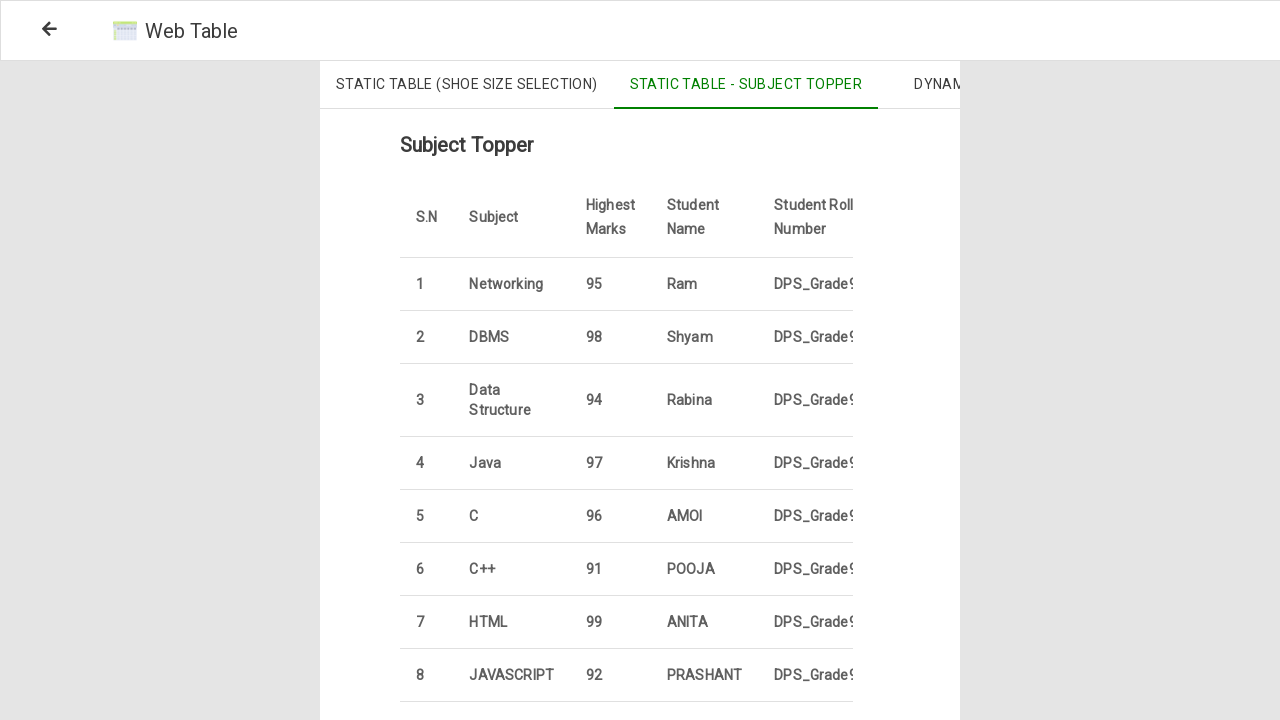

Found Java subject in row 4 with data: 4Java97KrishnaDPS_Grade9_15
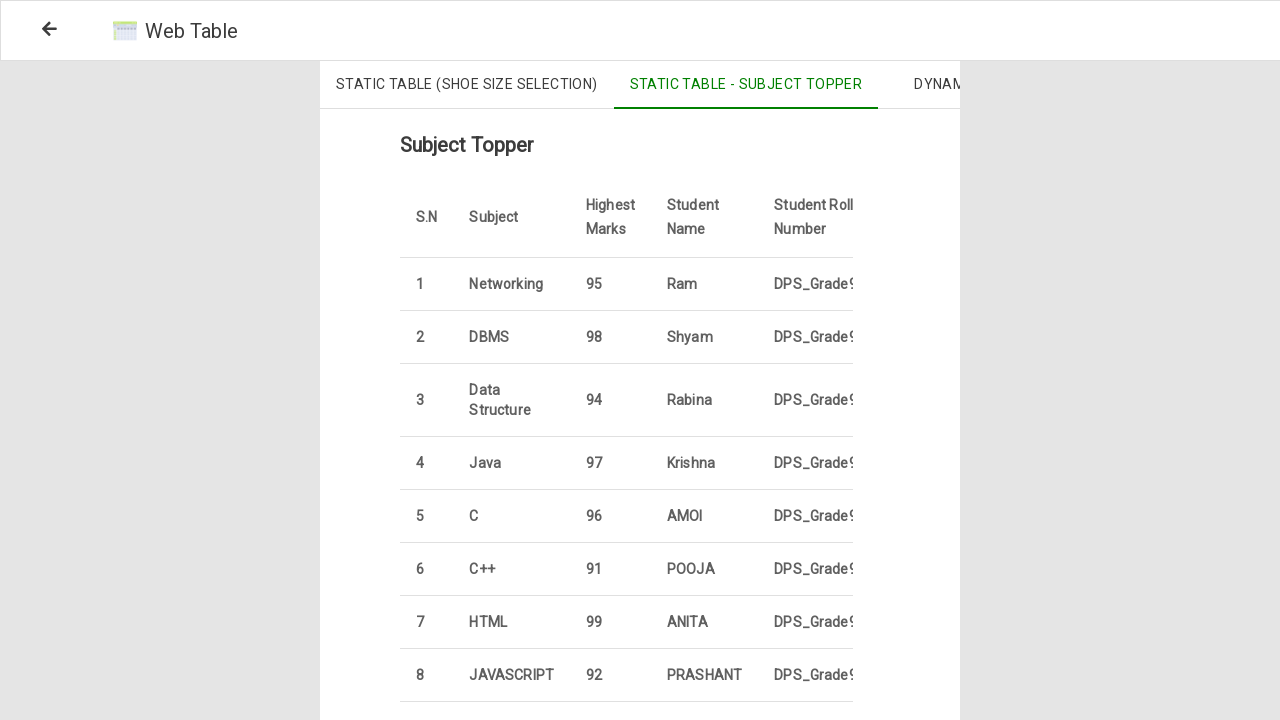

Counted total rows in table: 10
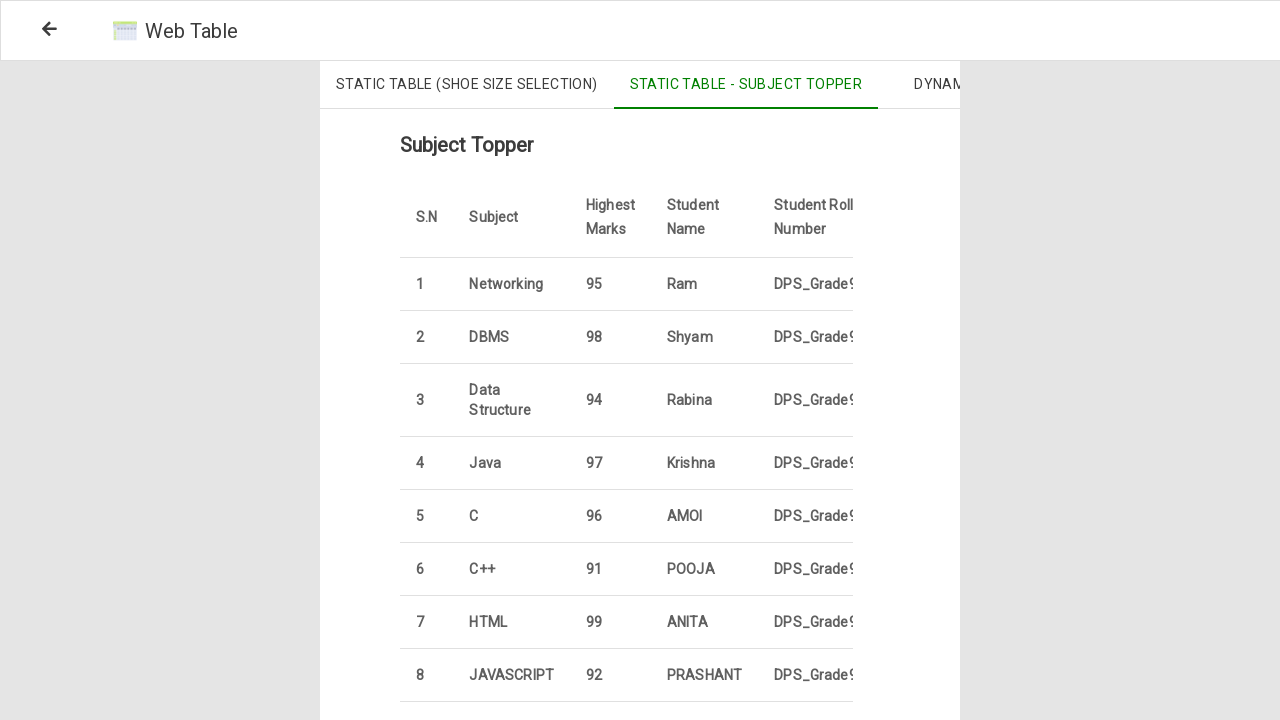

Extracted highest marks from column 3: ['95', '98', '94', '97', '96', '91', '99', '92', '93', '90']
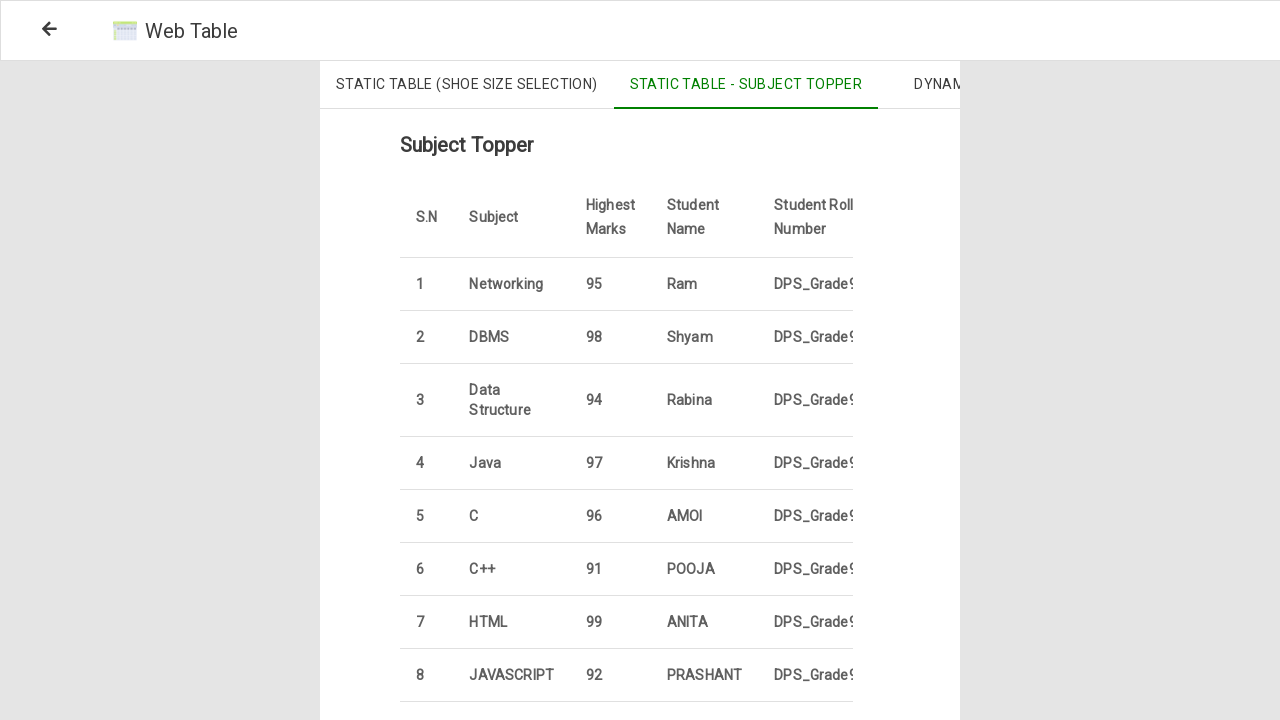

Calculated average of highest marks: 94.5 (total: 945, count: 10)
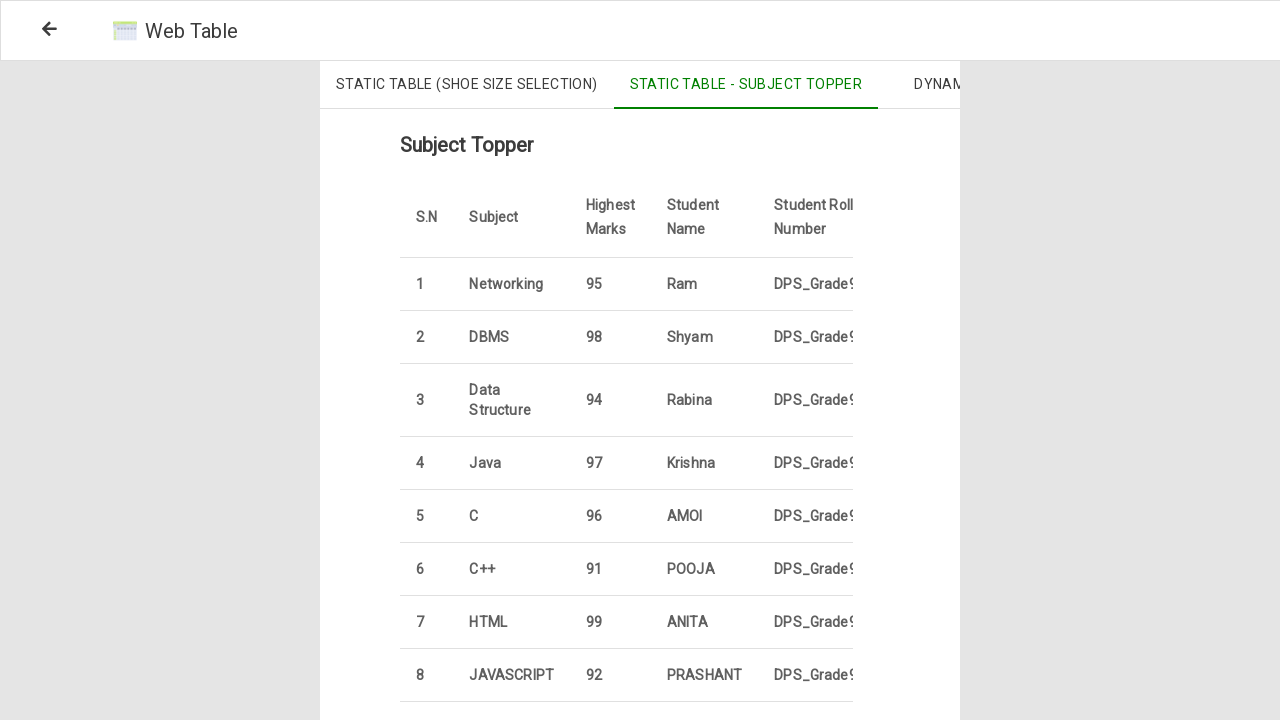

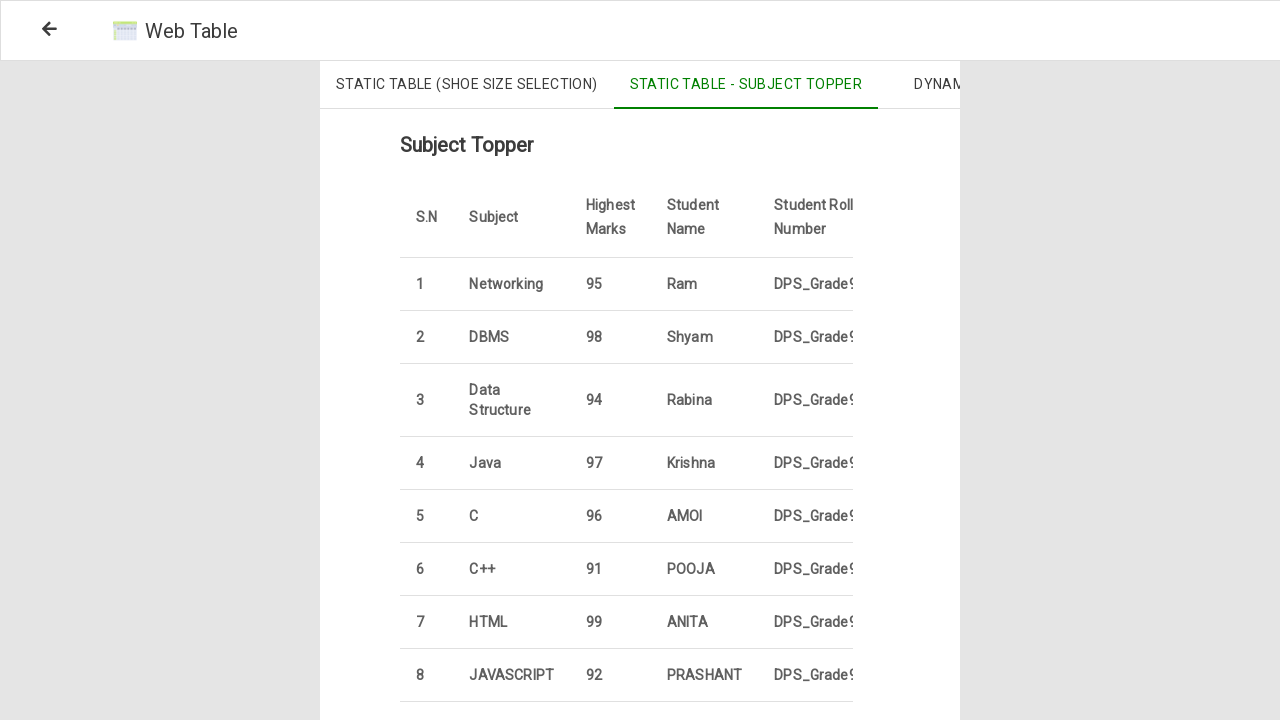